Tests dynamic loading functionality by clicking a button to trigger content loading and waiting for the dynamically loaded element to appear

Starting URL: https://the-internet.herokuapp.com/dynamic_loading/1

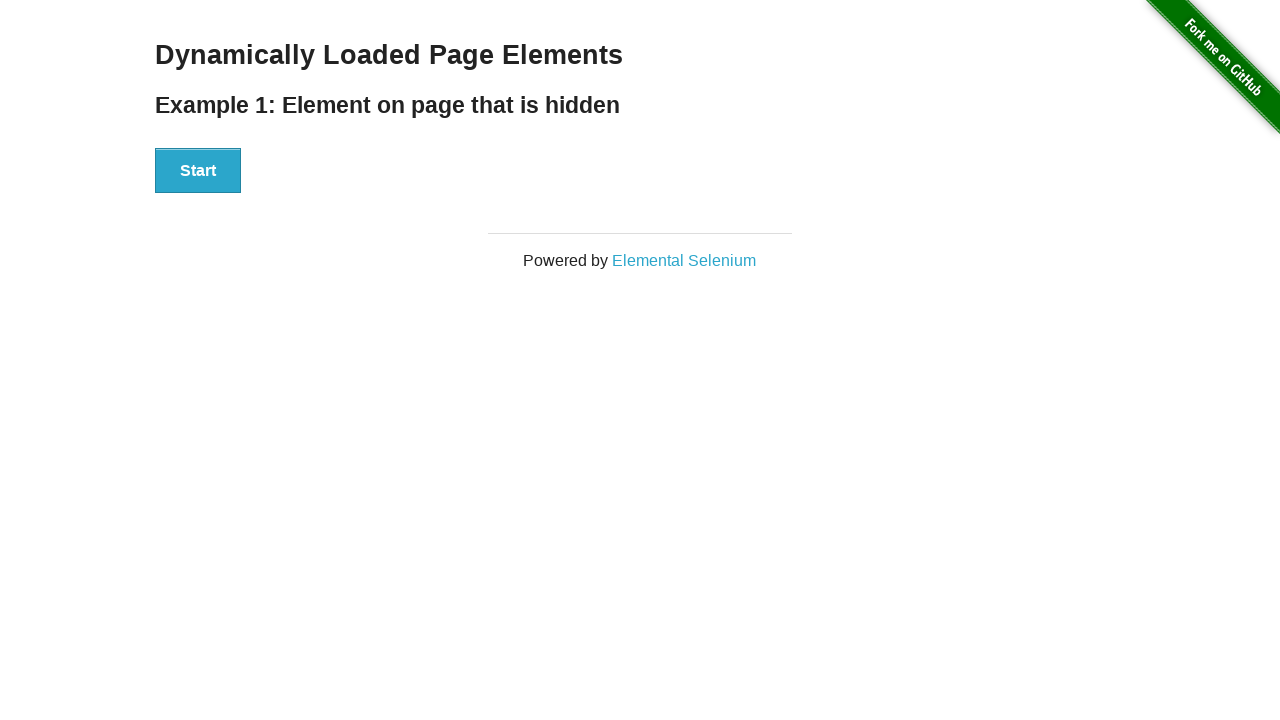

Clicked the start button to trigger dynamic loading at (198, 171) on #start > button
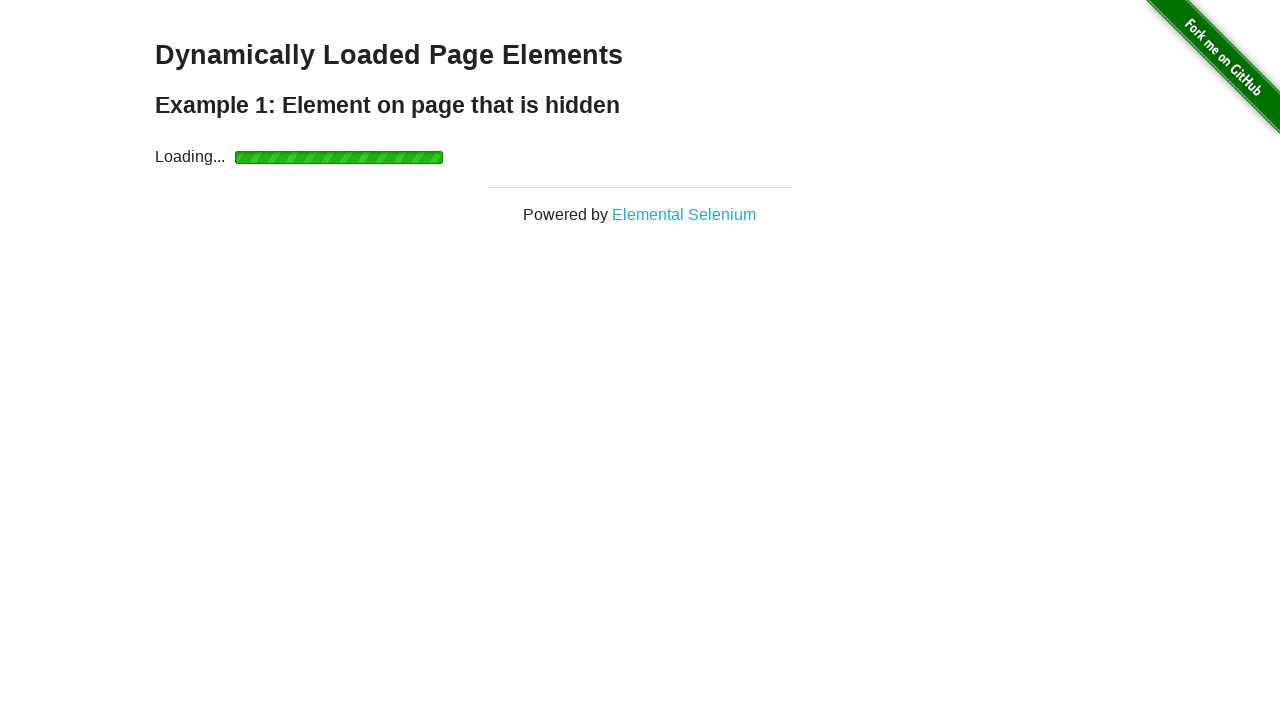

Waited for dynamically loaded element to appear and become visible
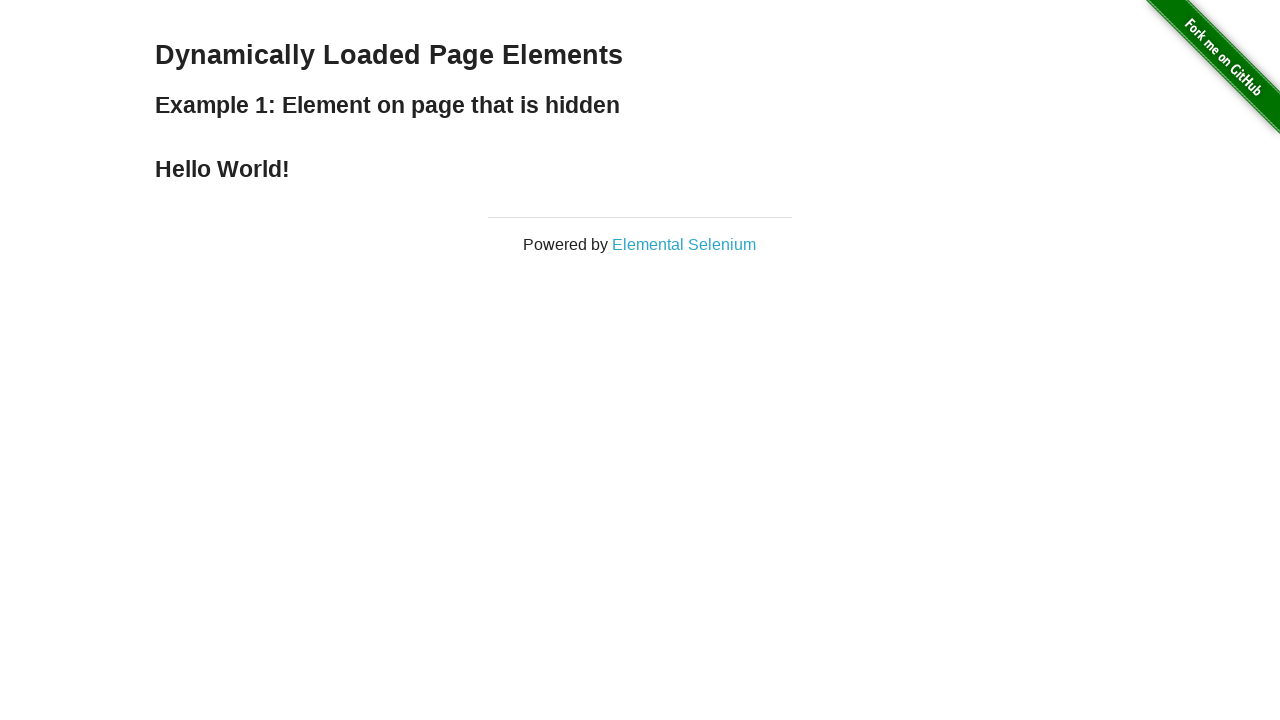

Retrieved text from loaded element: 'Hello World!'
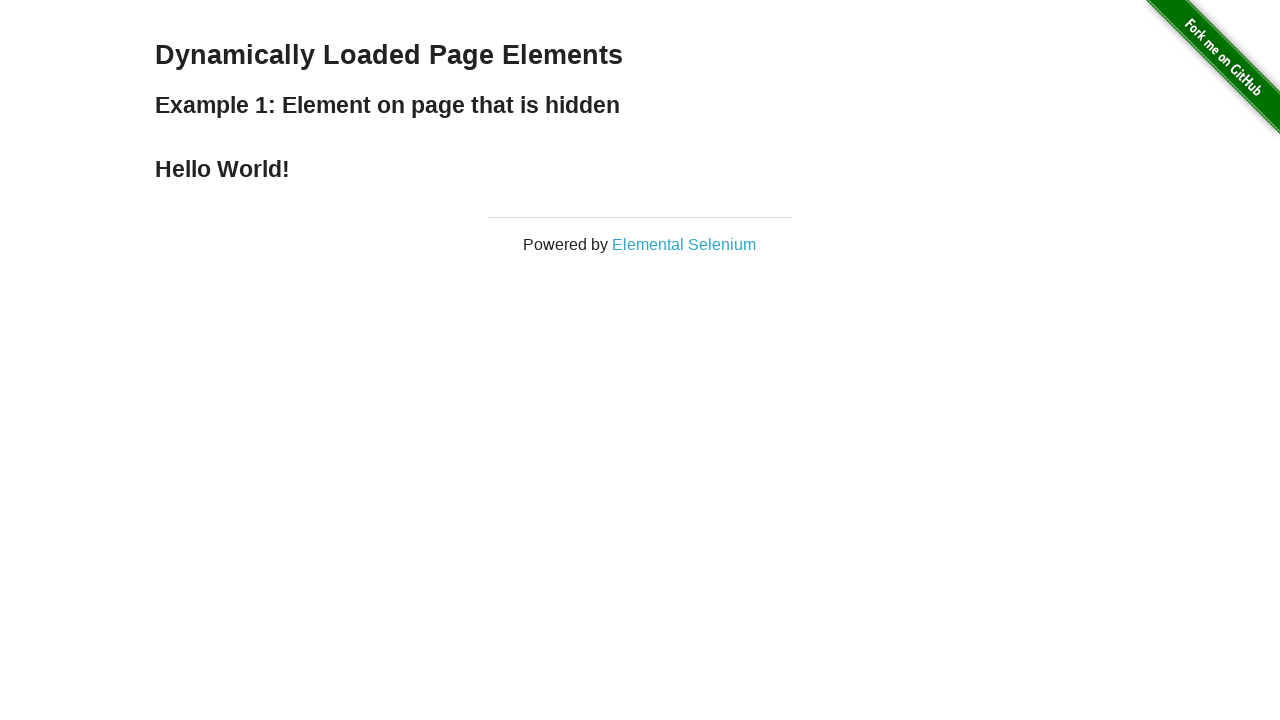

Printed loaded text to console: 'Hello World!'
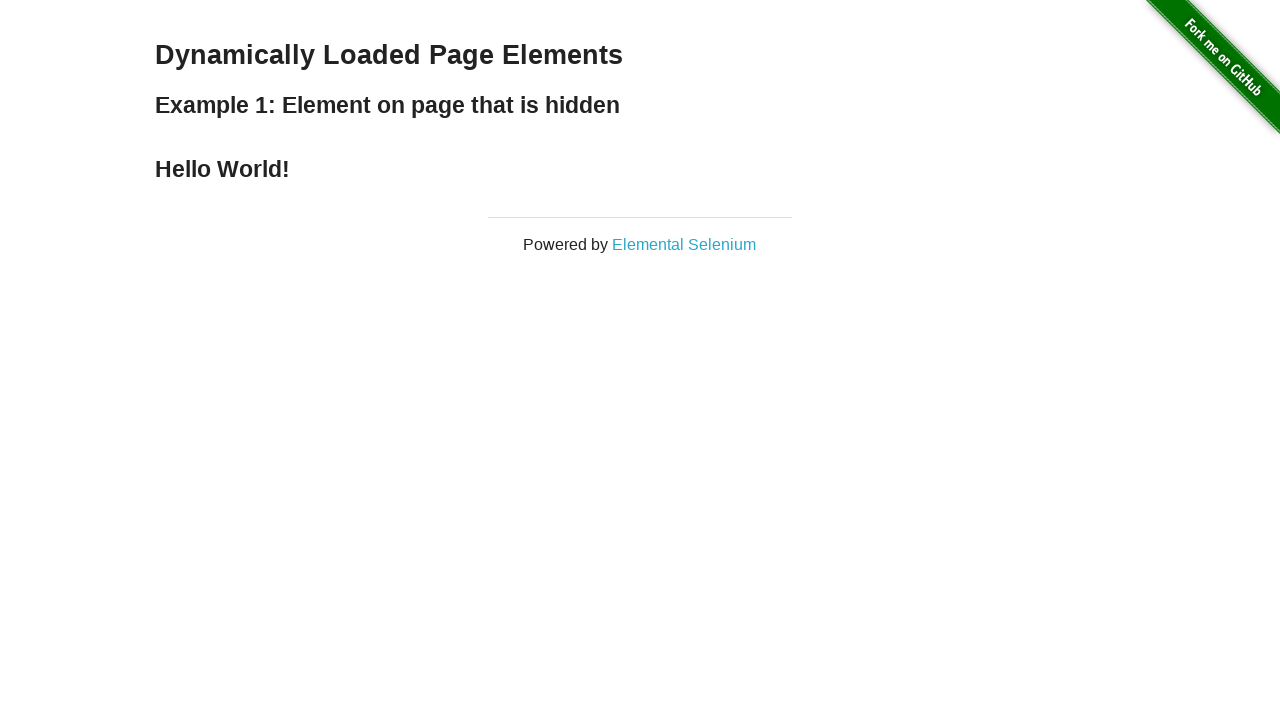

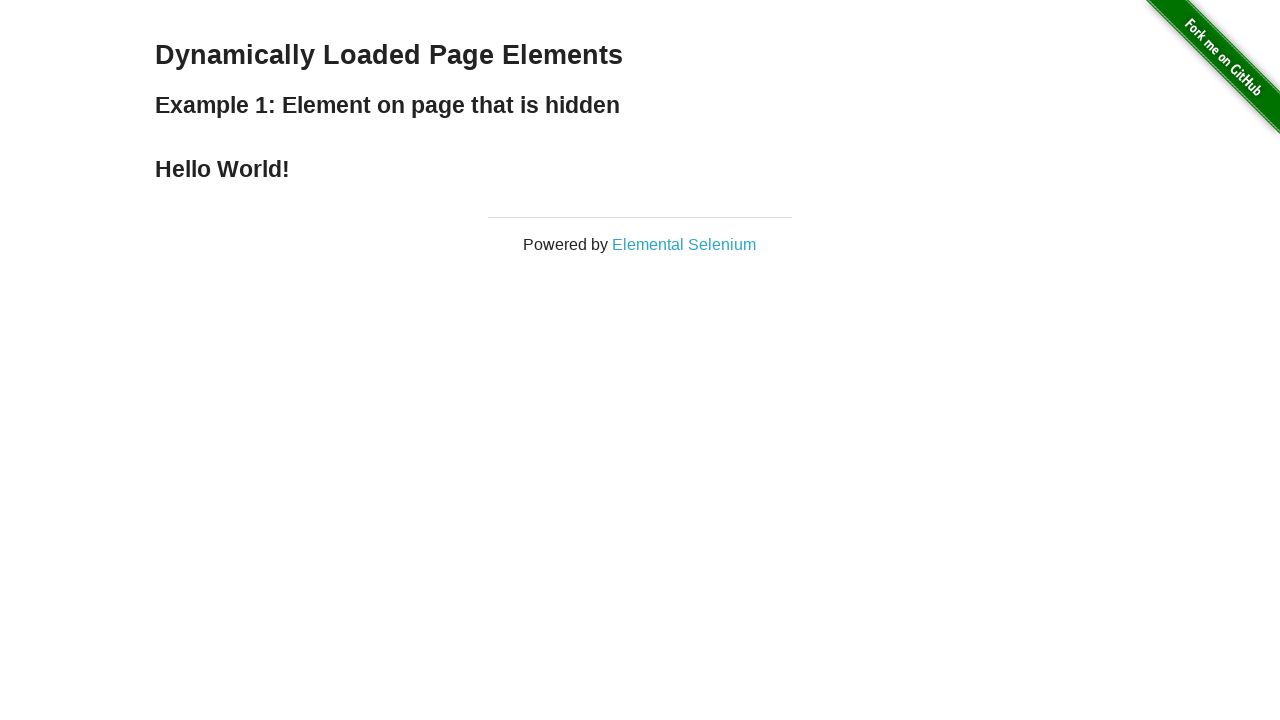